Tests DuckDuckGo search functionality by entering a search query and submitting the search form

Starting URL: https://duckduckgo.com/

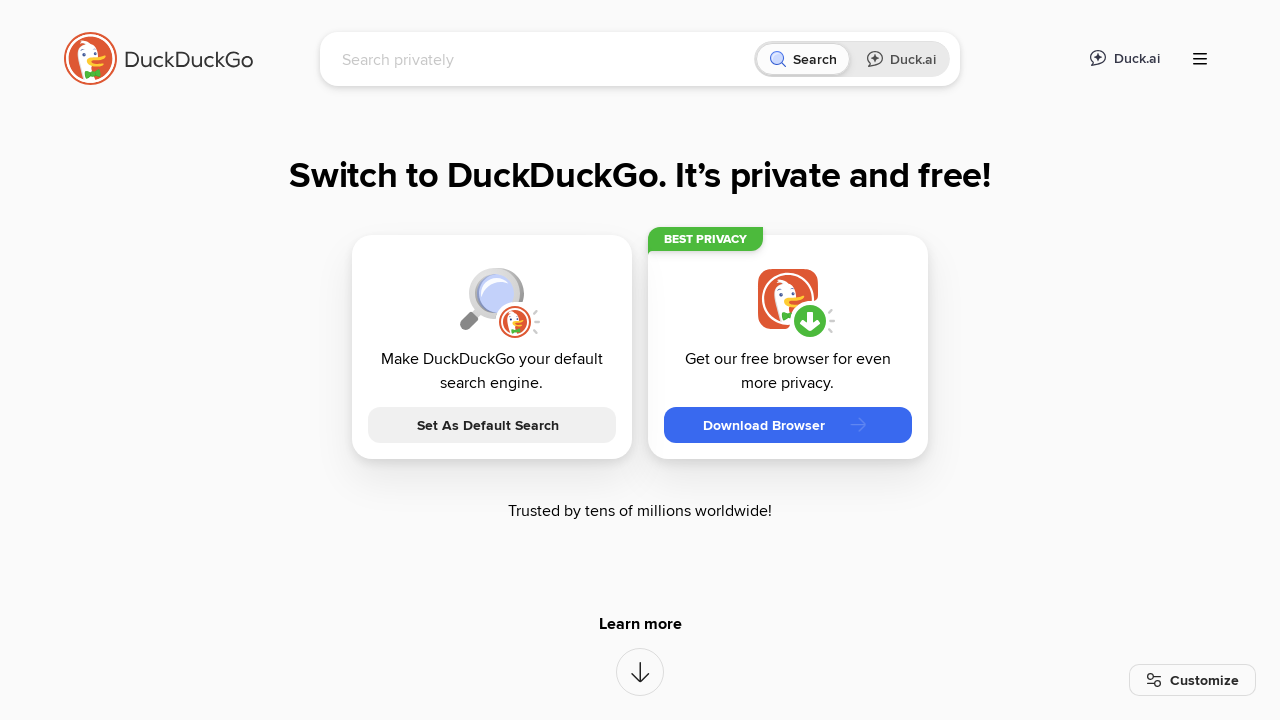

Located search input field with name 'q'
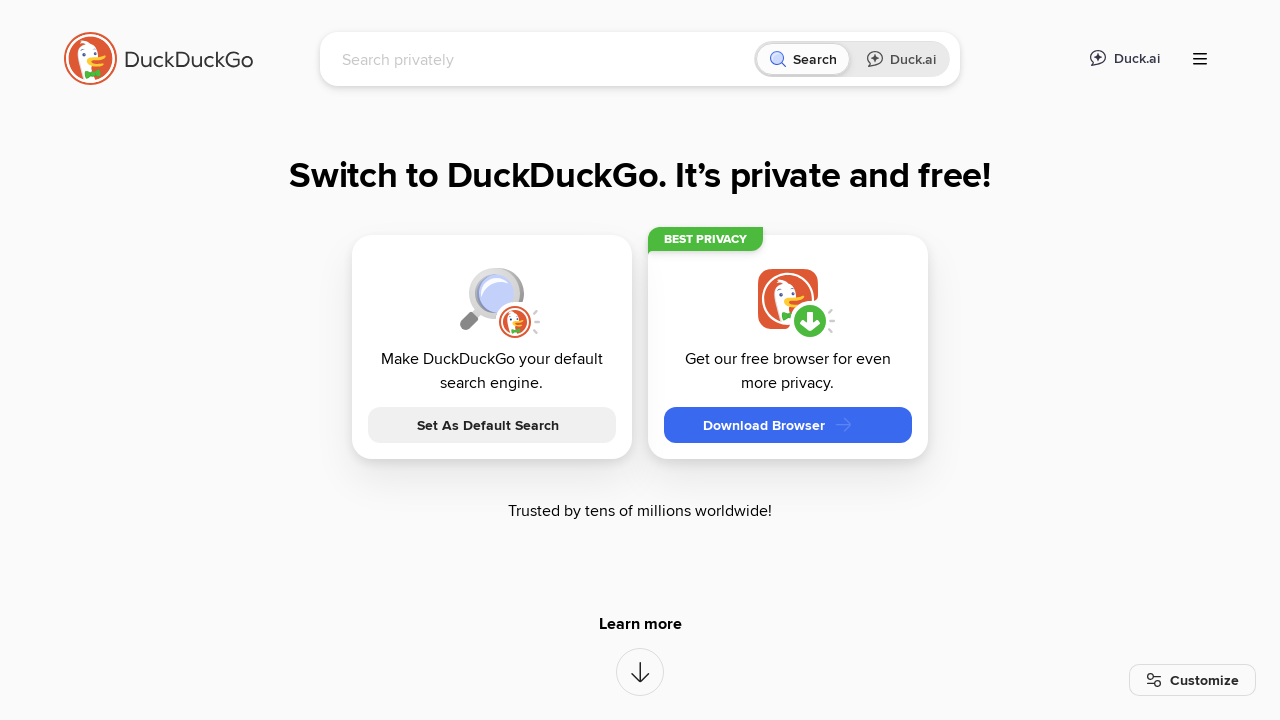

Cleared search input field on input[name='q']
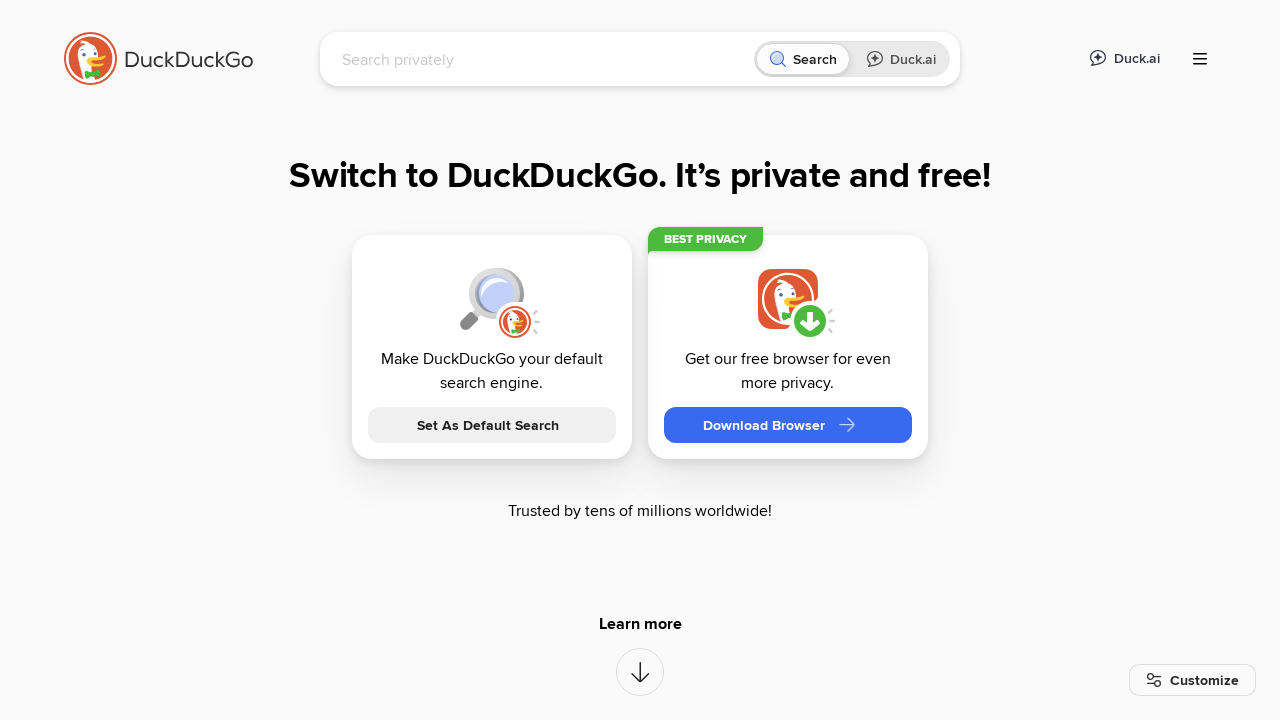

Filled search input with 'selenium' on input[name='q']
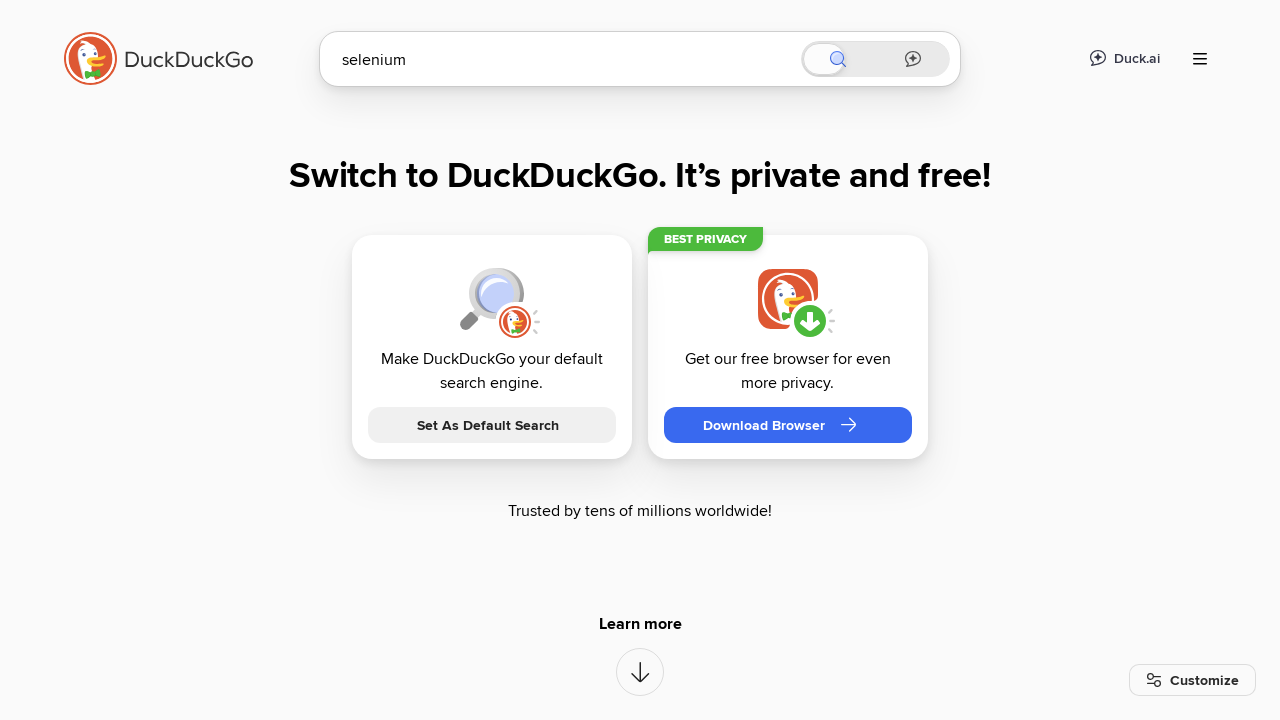

Clicked submit button to search for 'selenium' at (904, 422) on button[type='submit']
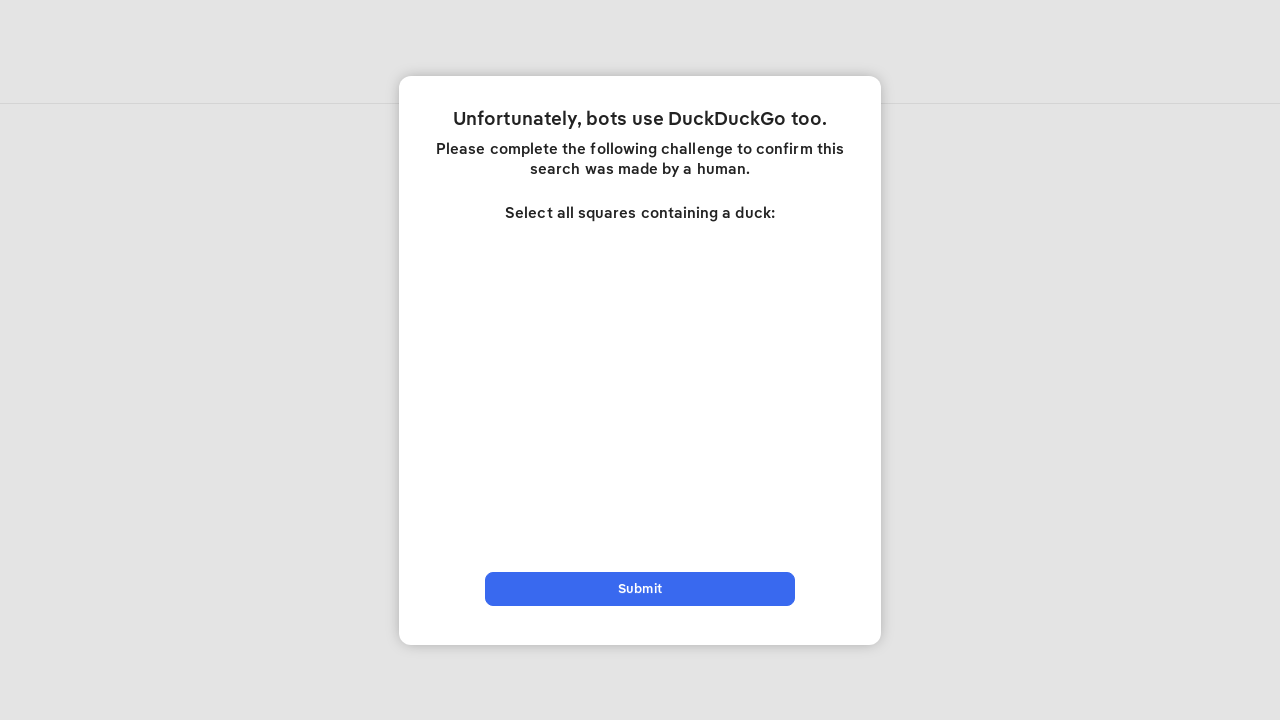

Search results page loaded (networkidle state reached)
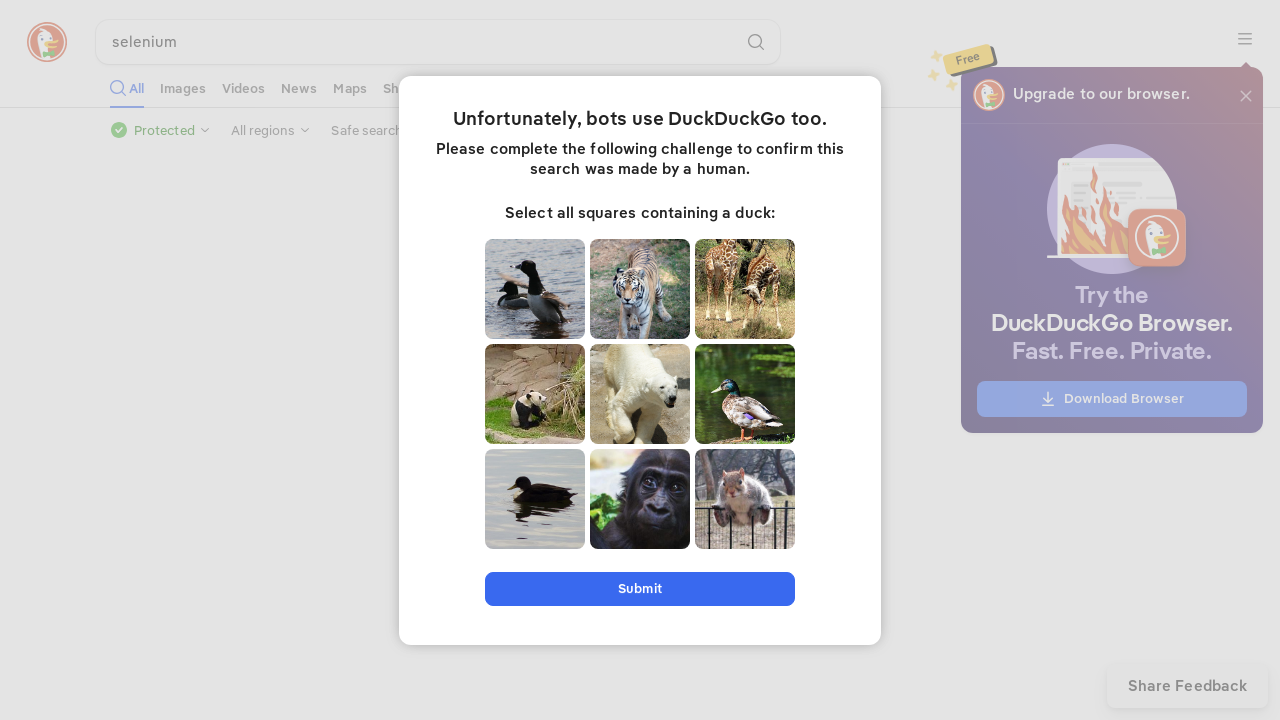

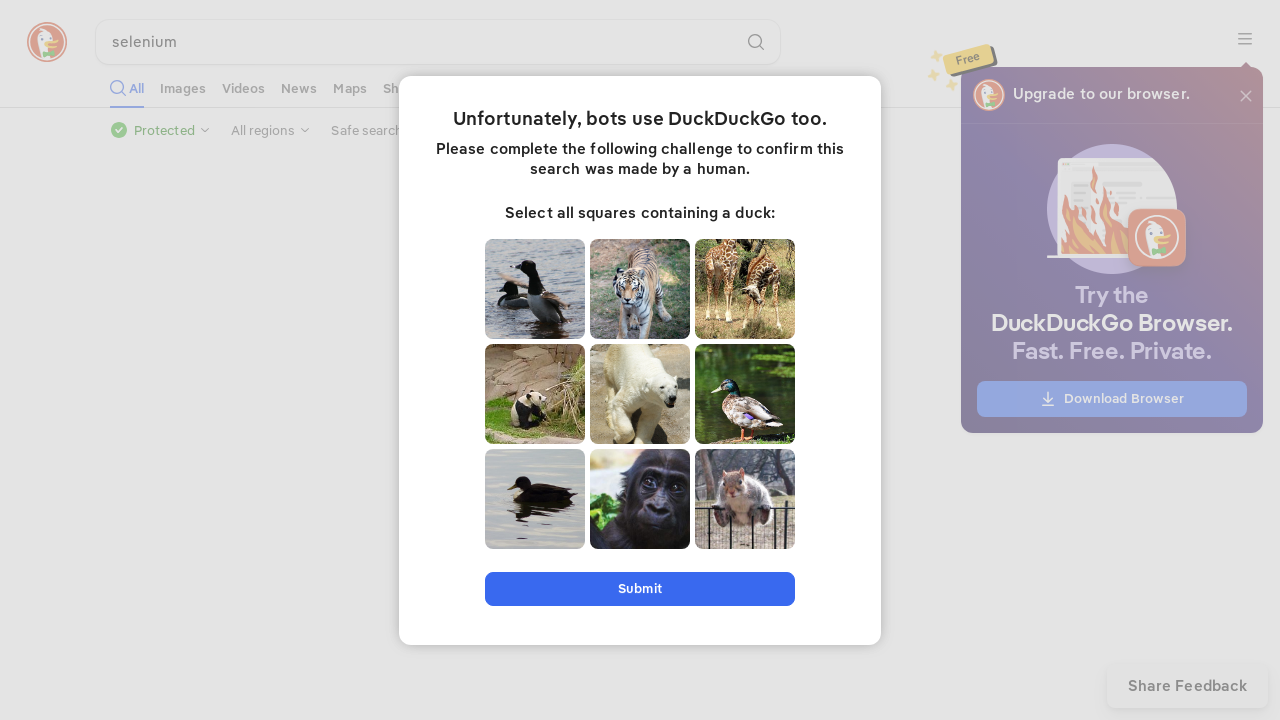